Tests JavaScript confirm alert by triggering it, verifying the text, and dismissing it to test the cancel action

Starting URL: https://automationfc.github.io/basic-form/index.html

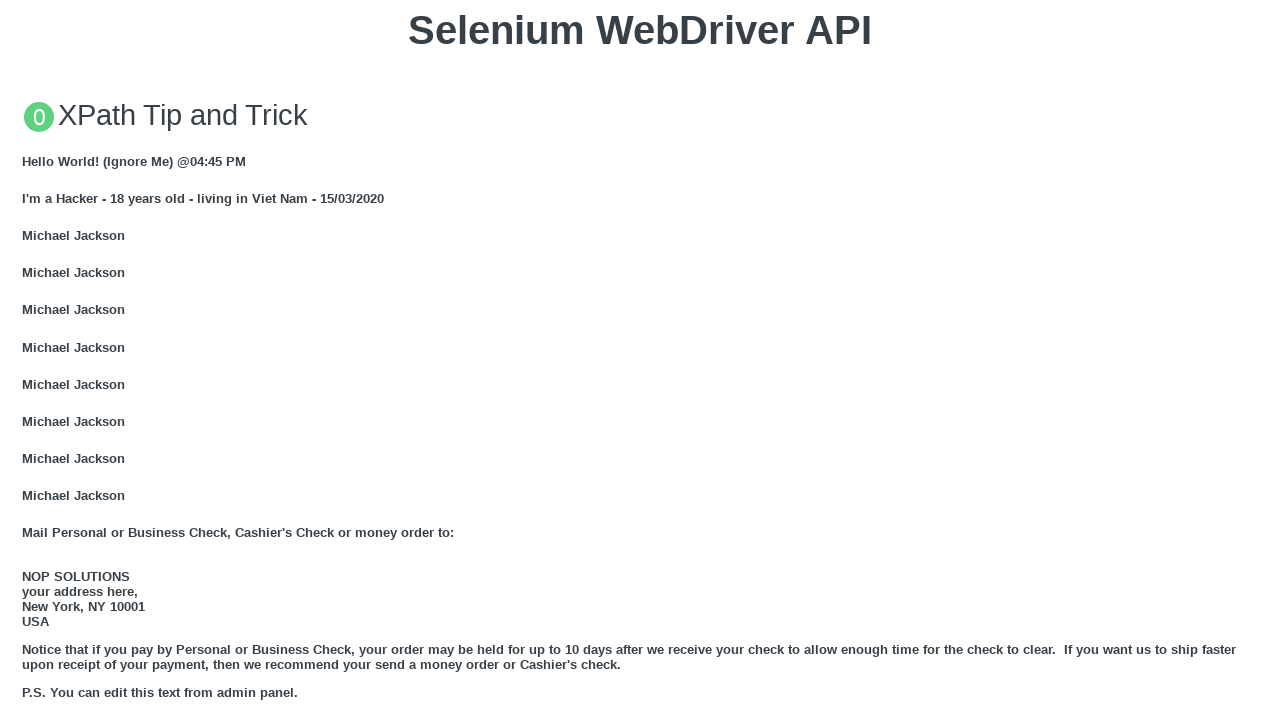

Clicked button to trigger JS Confirm alert at (640, 360) on xpath=//button[text()='Click for JS Confirm']
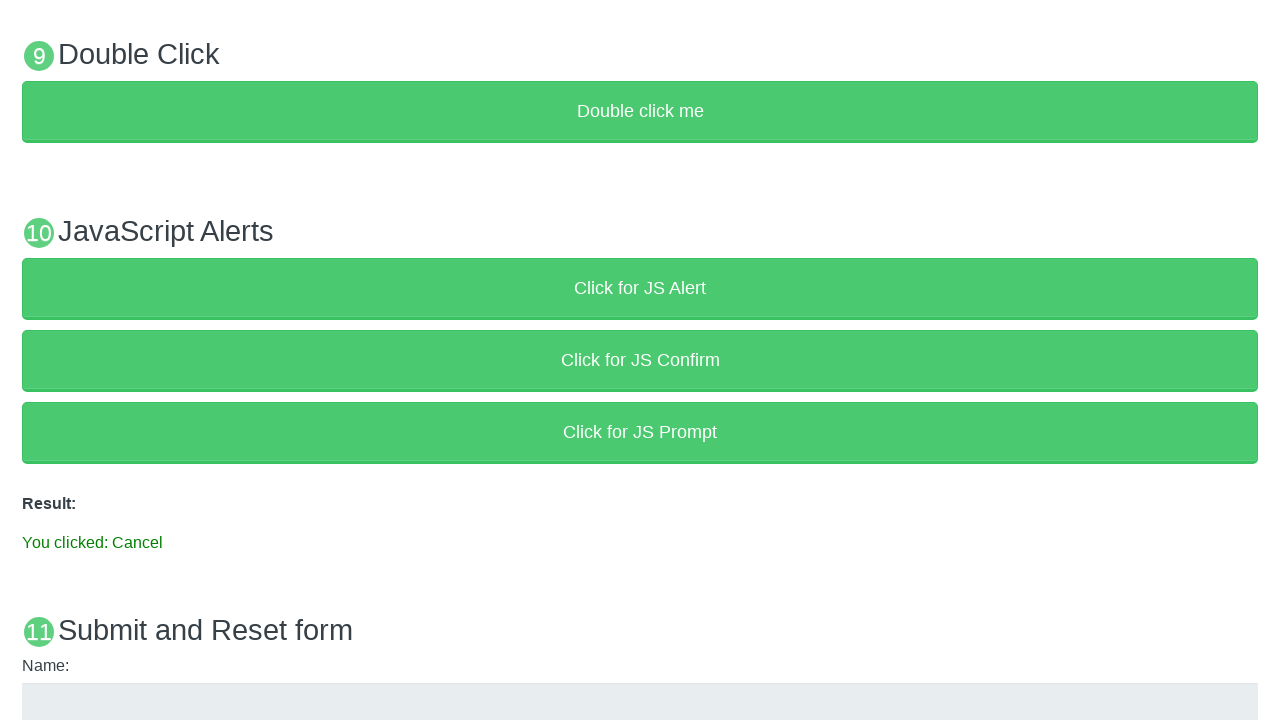

Set up dialog handler to dismiss the confirm alert
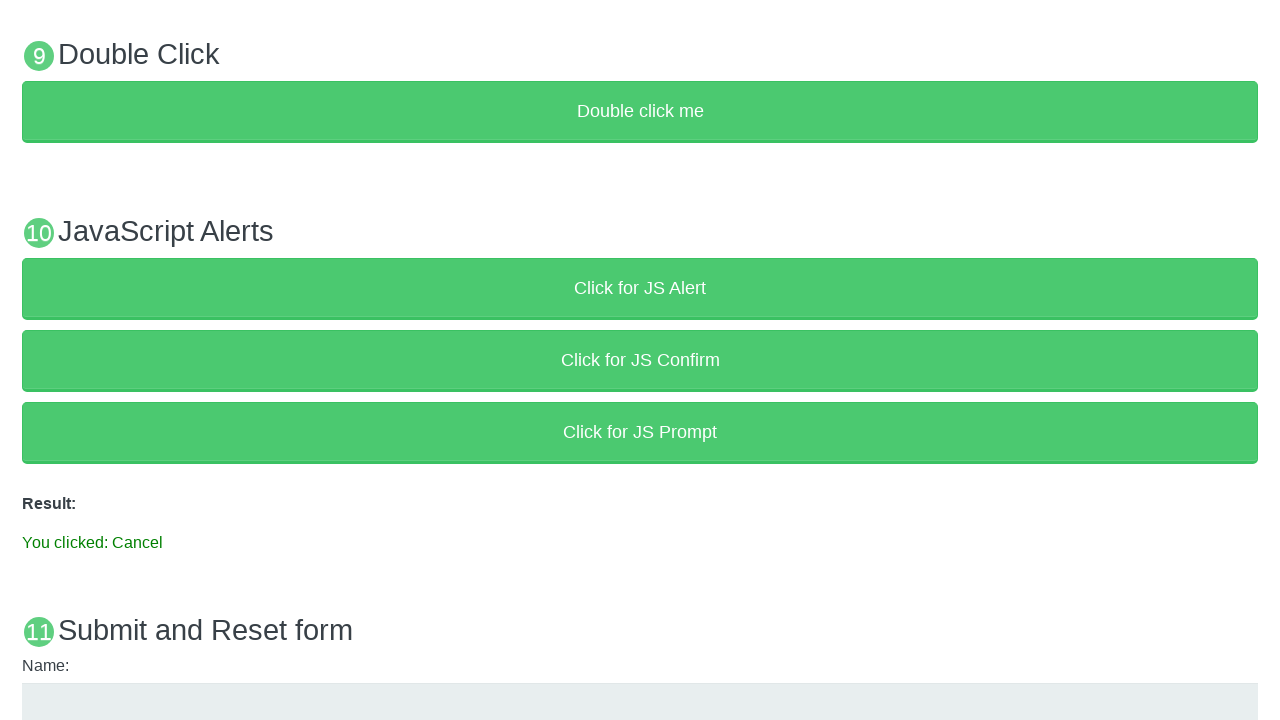

Result message element loaded
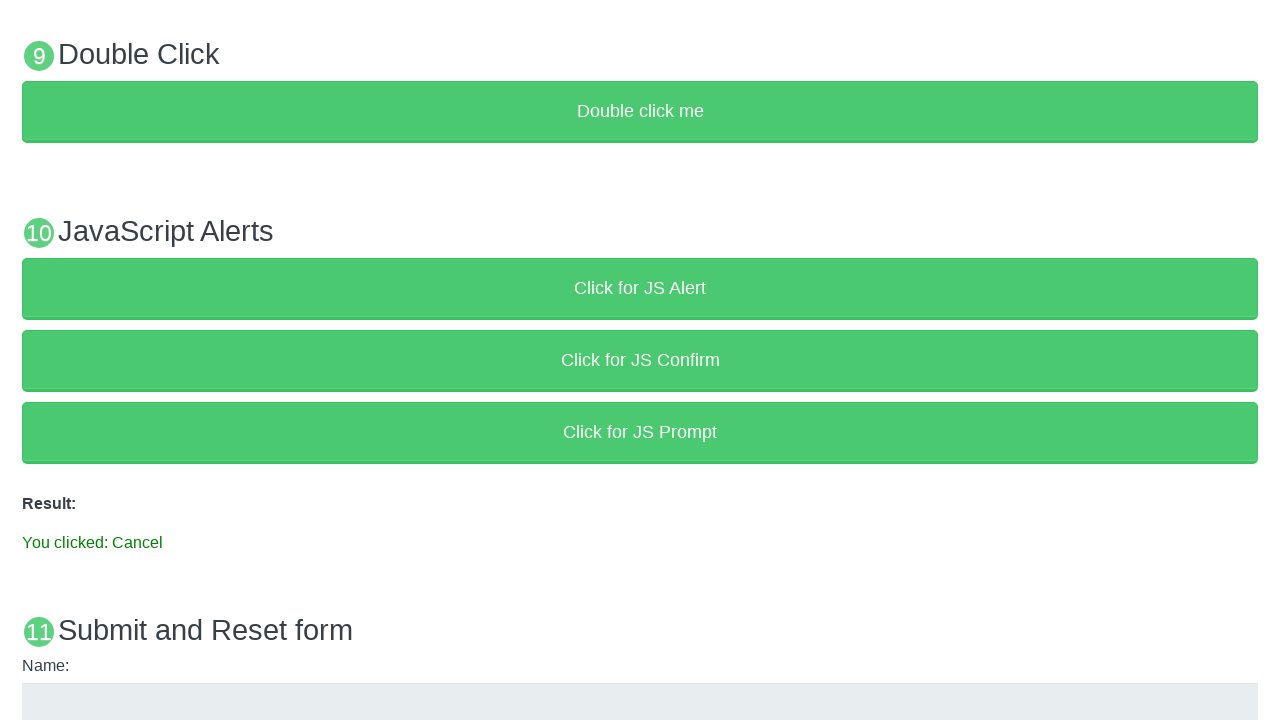

Verified result message shows 'You clicked: Cancel'
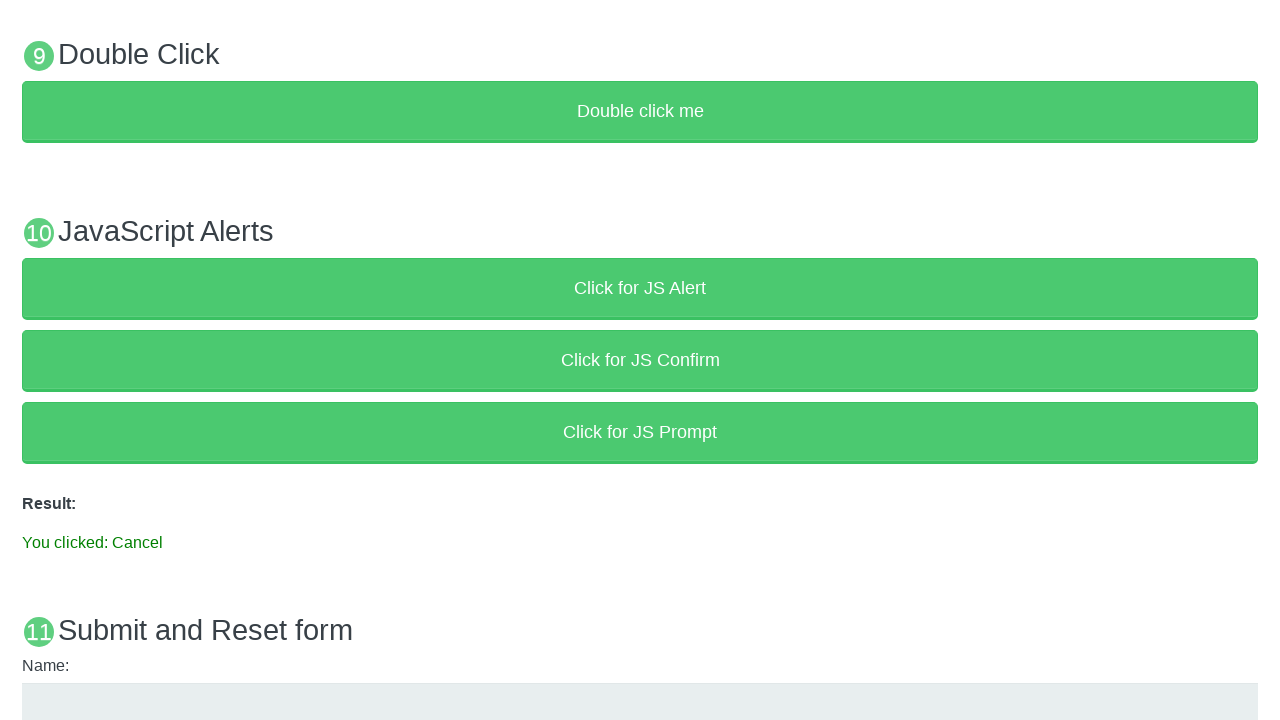

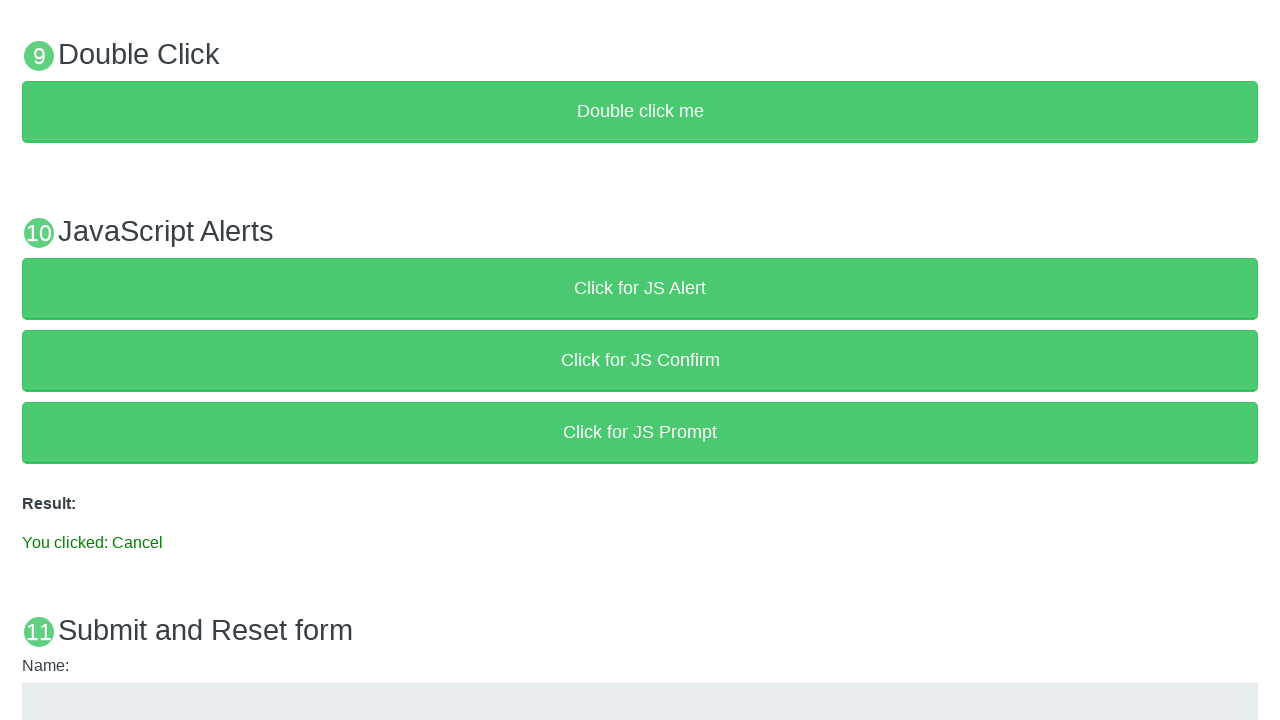